Tests flight booking form functionality by selecting currency from dropdown, adding passengers, selecting origin and destination cities, using auto-suggest dropdown, and submitting the search form

Starting URL: https://rahulshettyacademy.com/dropdownsPractise/

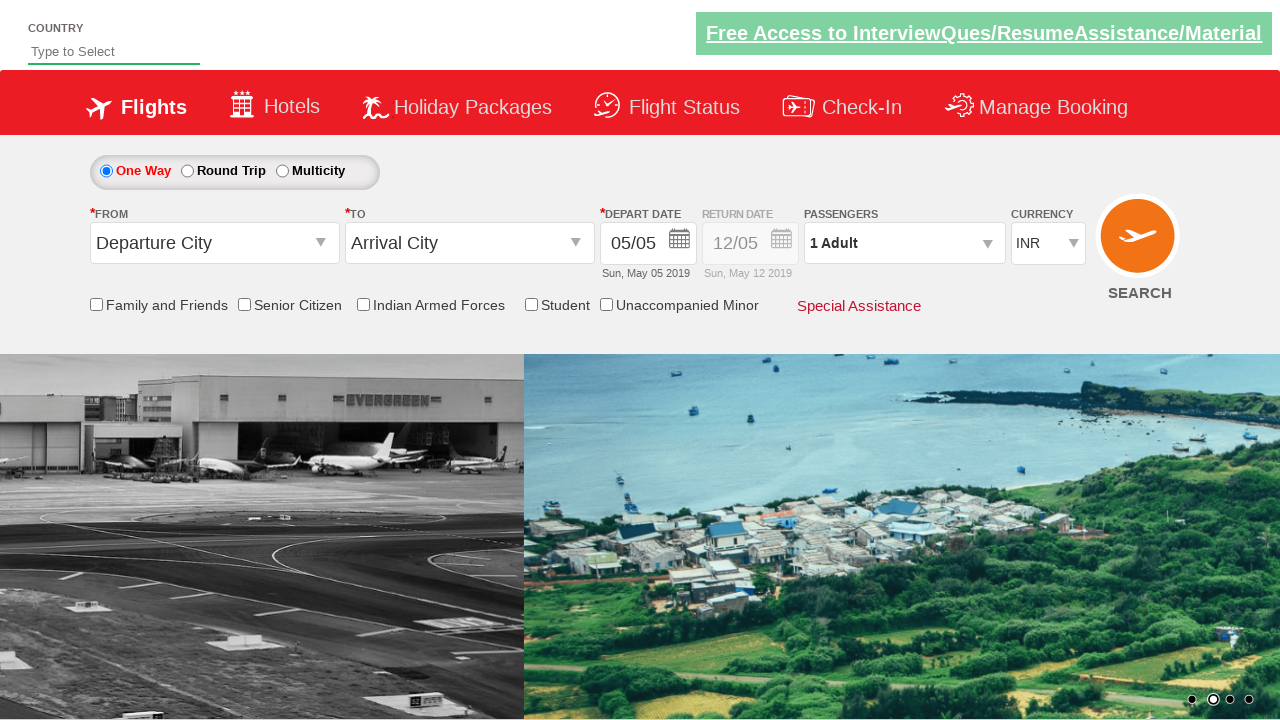

Selected USD currency from dropdown (index 3) on #ctl00_mainContent_DropDownListCurrency
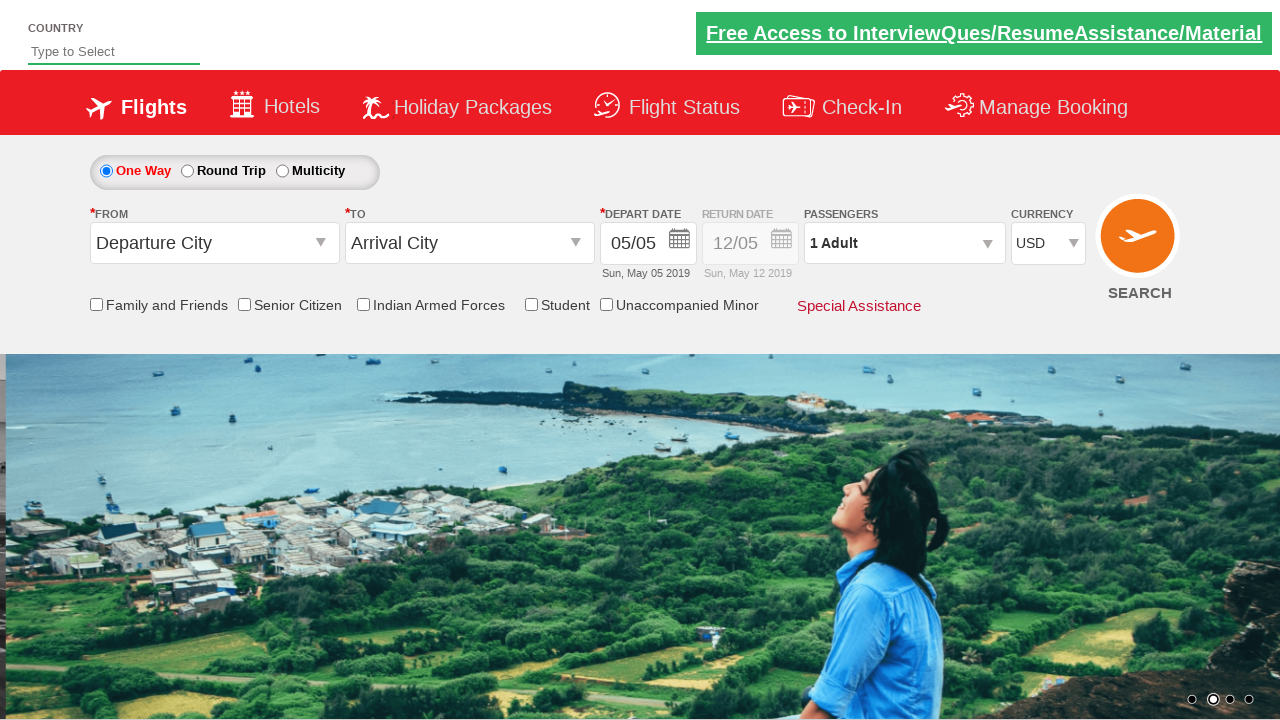

Clicked on passenger info section at (904, 243) on #divpaxinfo
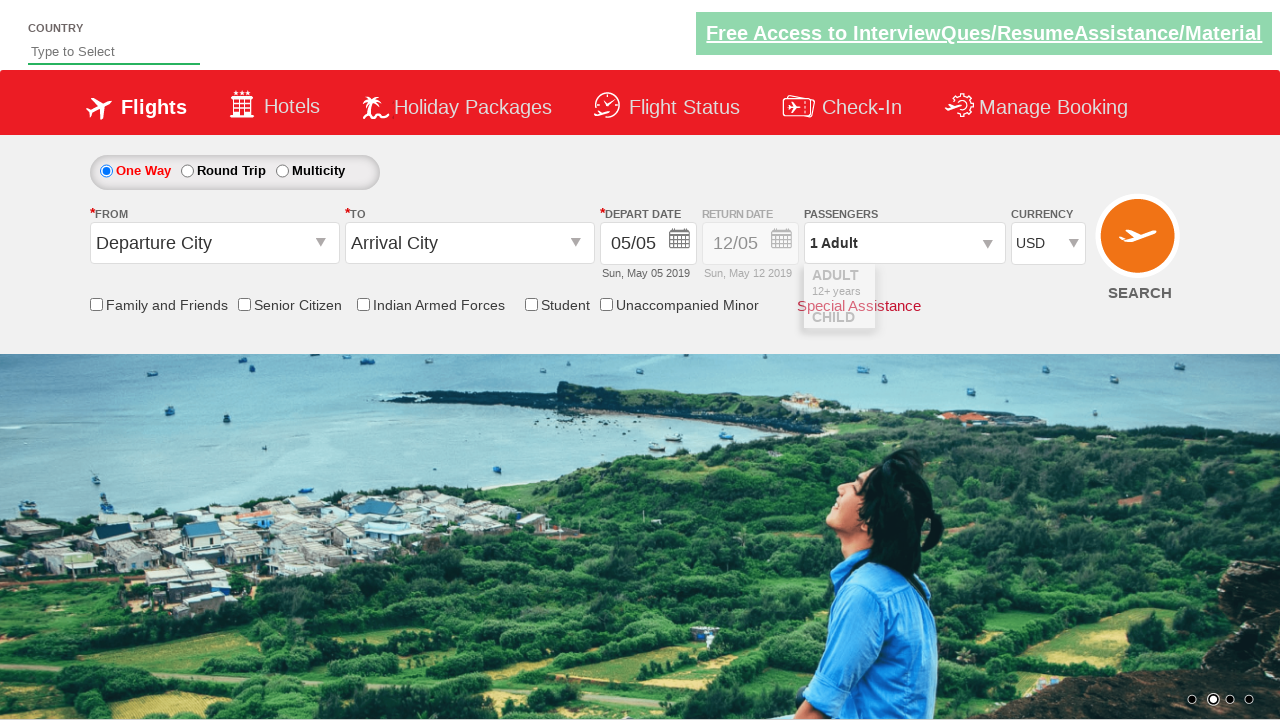

Clicked add adult button (adult 1 of 5) at (982, 288) on #hrefIncAdt
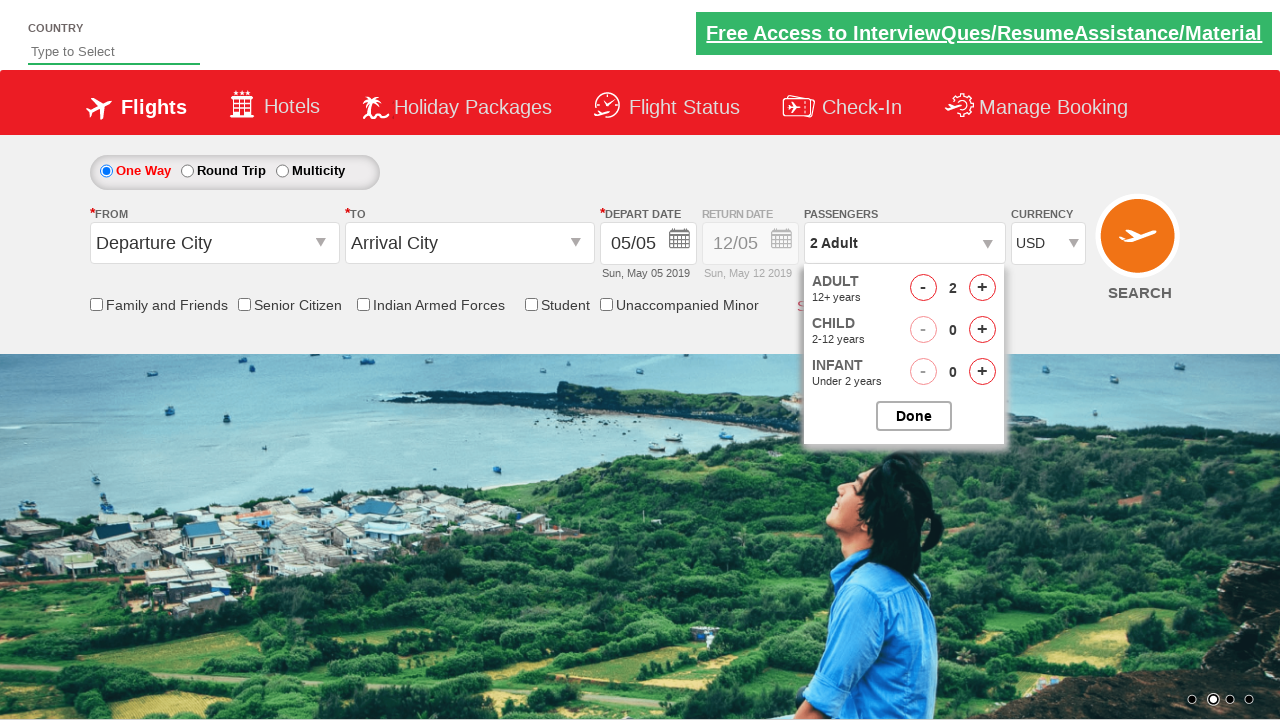

Clicked add adult button (adult 2 of 5) at (982, 288) on #hrefIncAdt
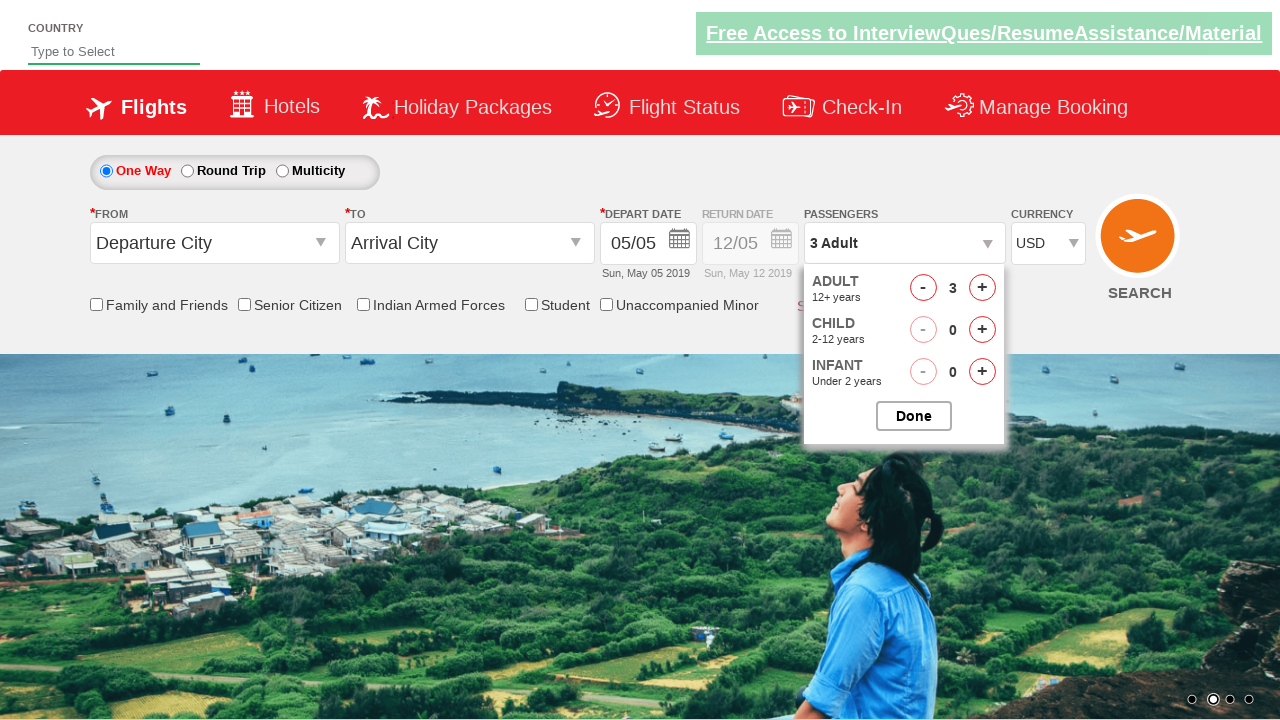

Clicked add adult button (adult 3 of 5) at (982, 288) on #hrefIncAdt
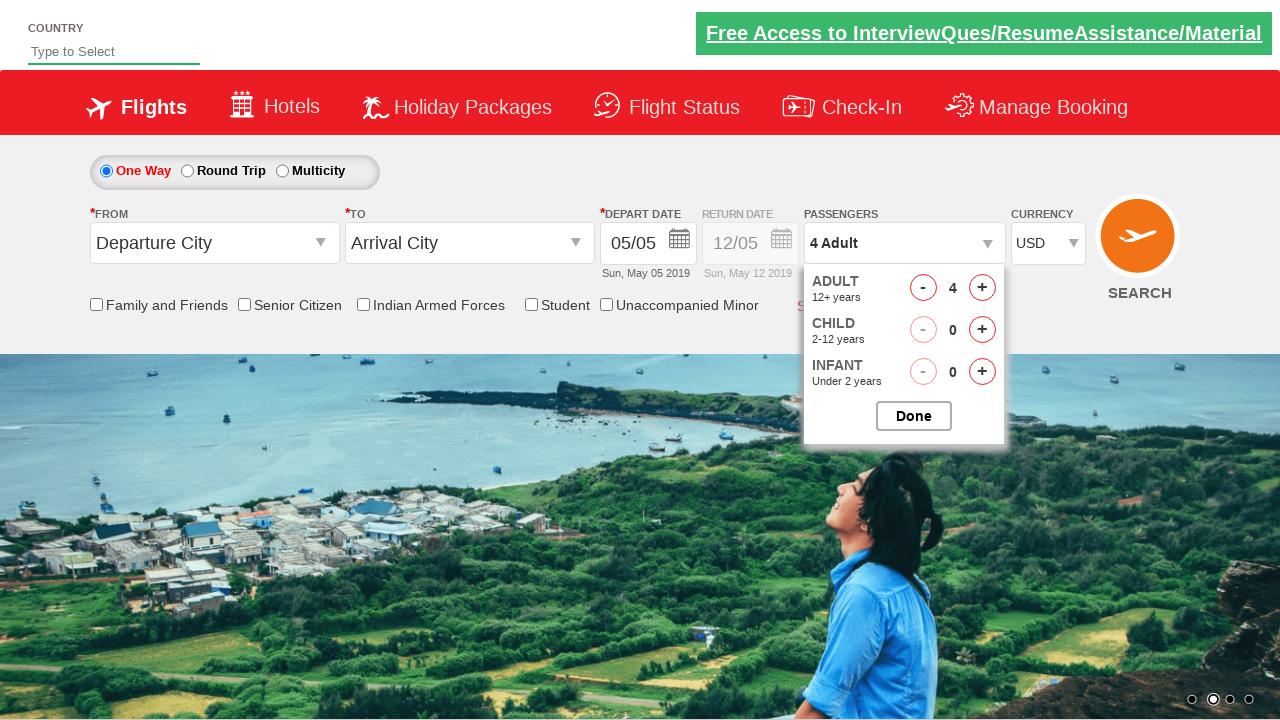

Clicked add adult button (adult 4 of 5) at (982, 288) on #hrefIncAdt
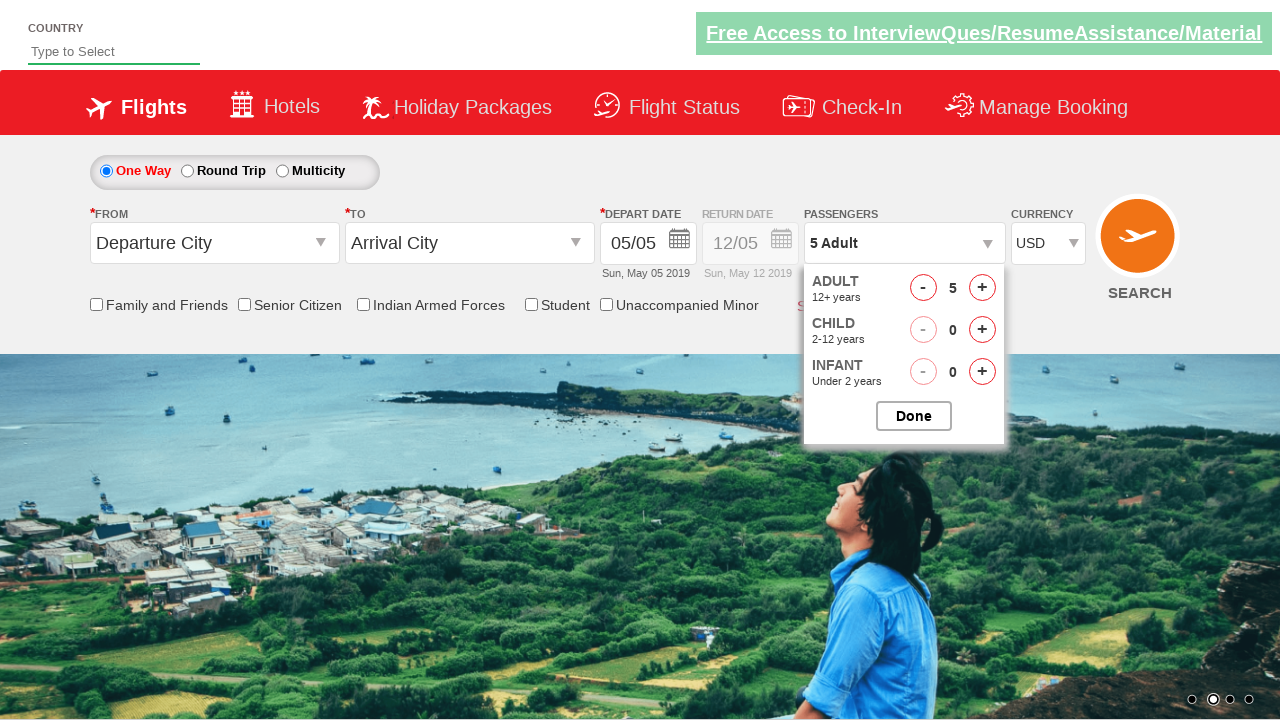

Clicked add adult button (adult 5 of 5) at (982, 288) on #hrefIncAdt
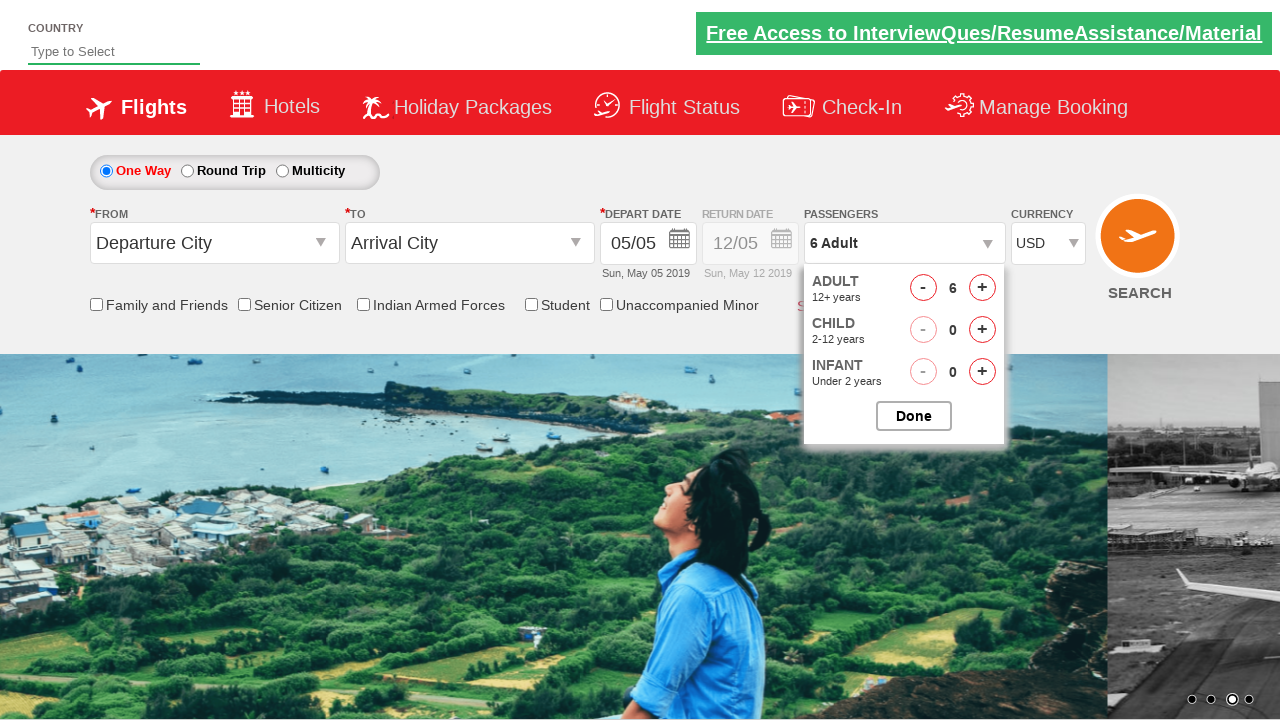

Clicked add child button at (982, 330) on #hrefIncChd
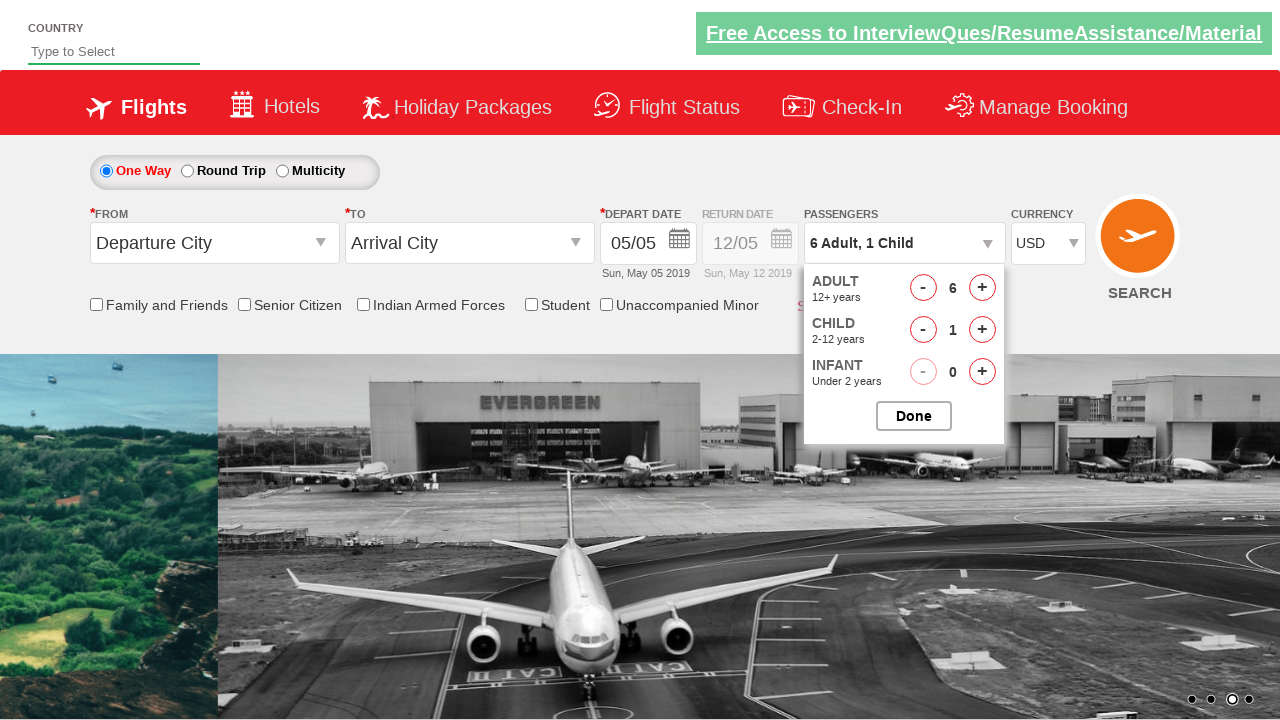

Closed passenger options popup at (914, 416) on #btnclosepaxoption
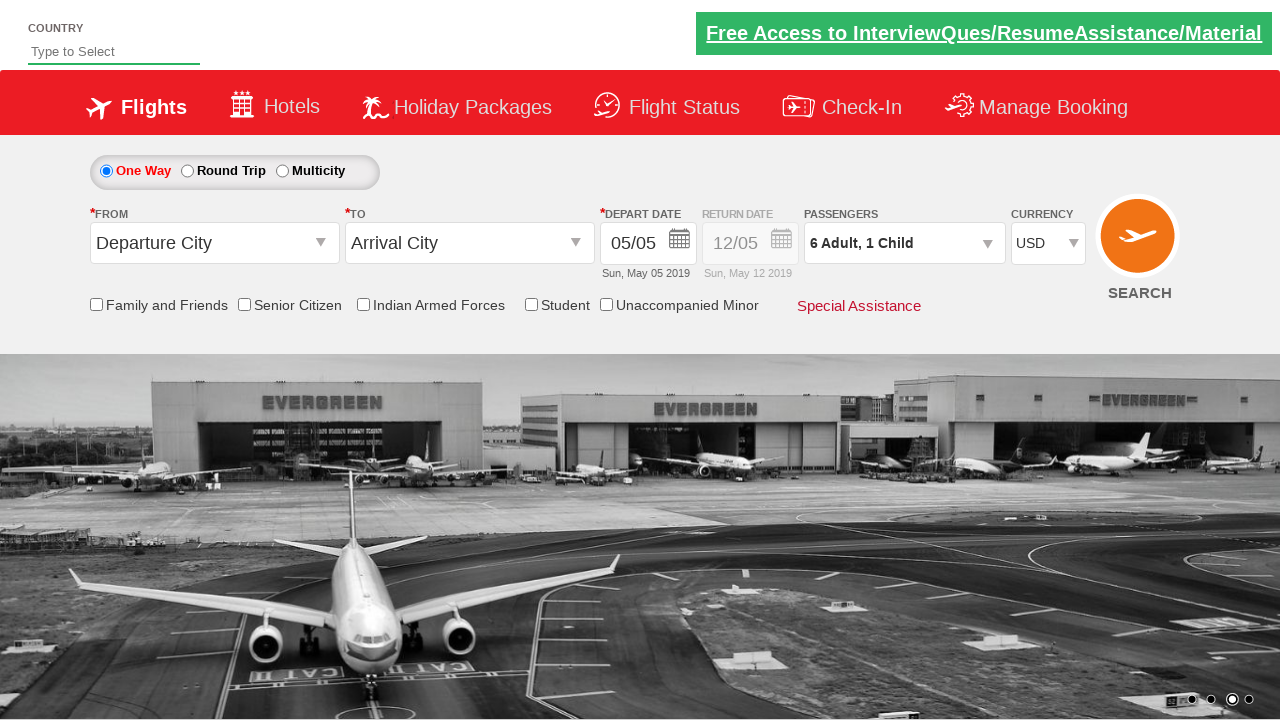

Clicked origin station dropdown at (214, 243) on #ctl00_mainContent_ddl_originStation1_CTXT
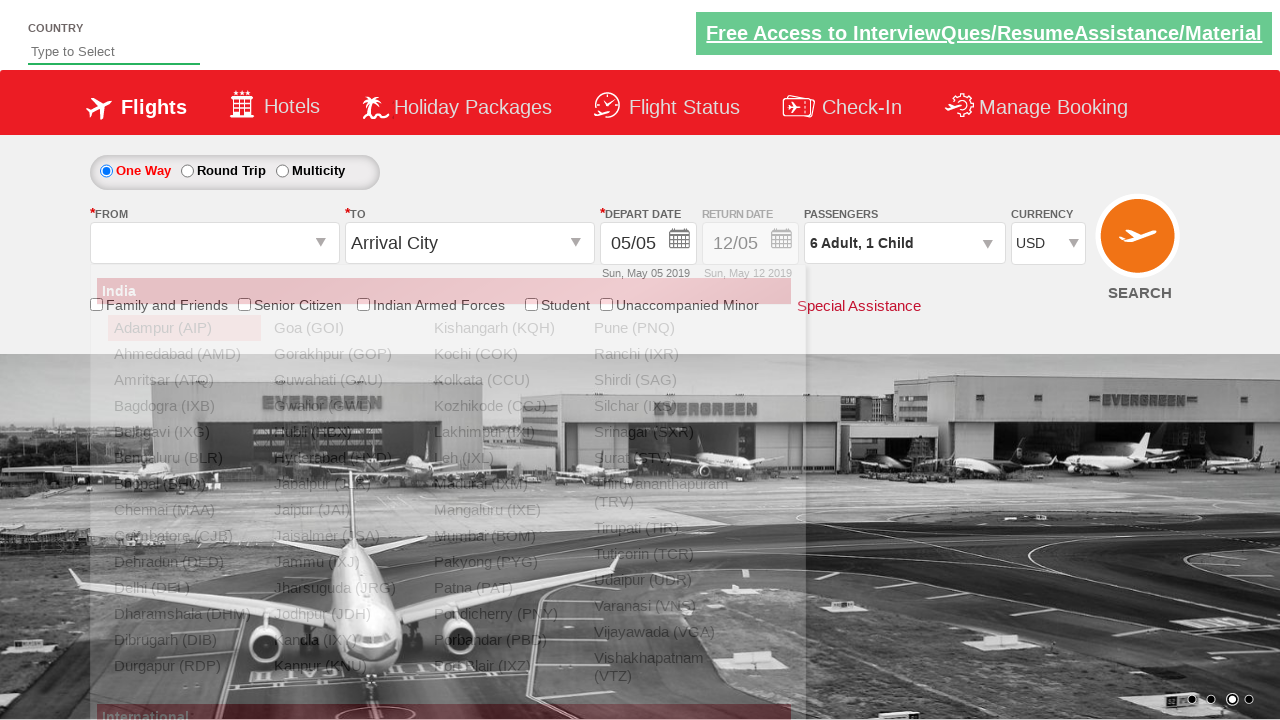

Selected Chennai (MAA) as origin station at (184, 510) on xpath=//a[@value='MAA']
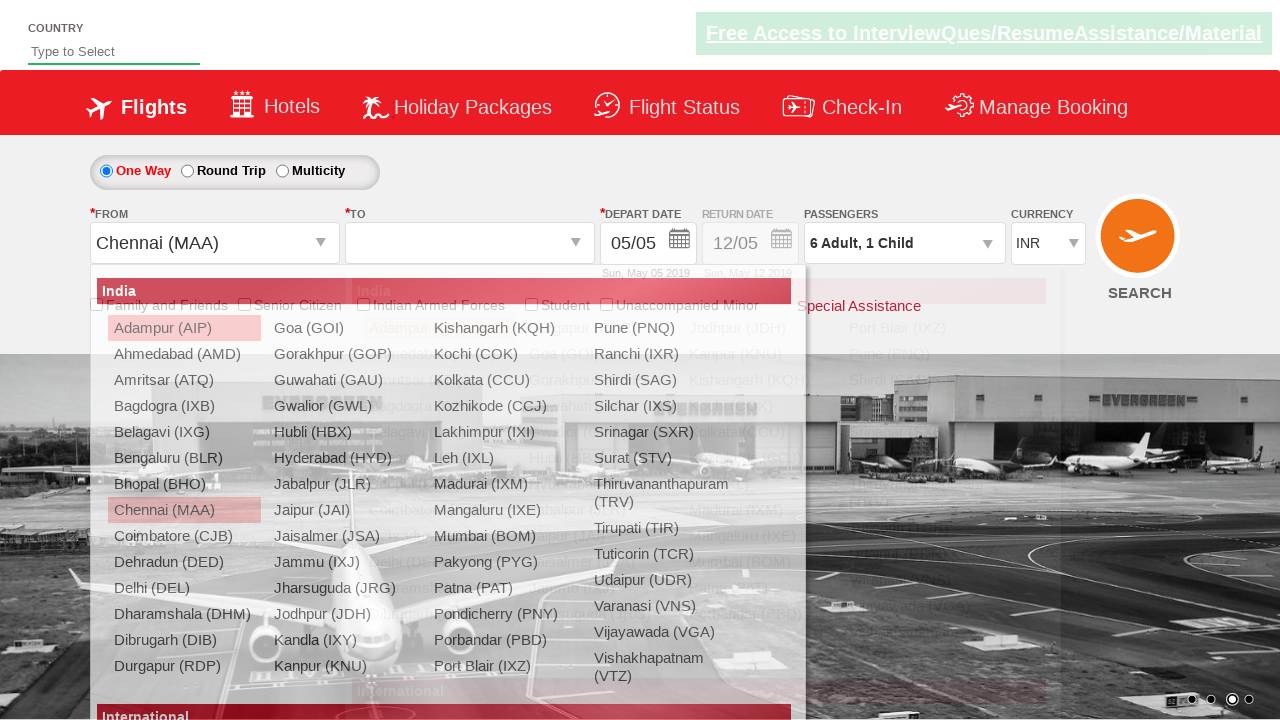

Waited for destination dropdown to be ready
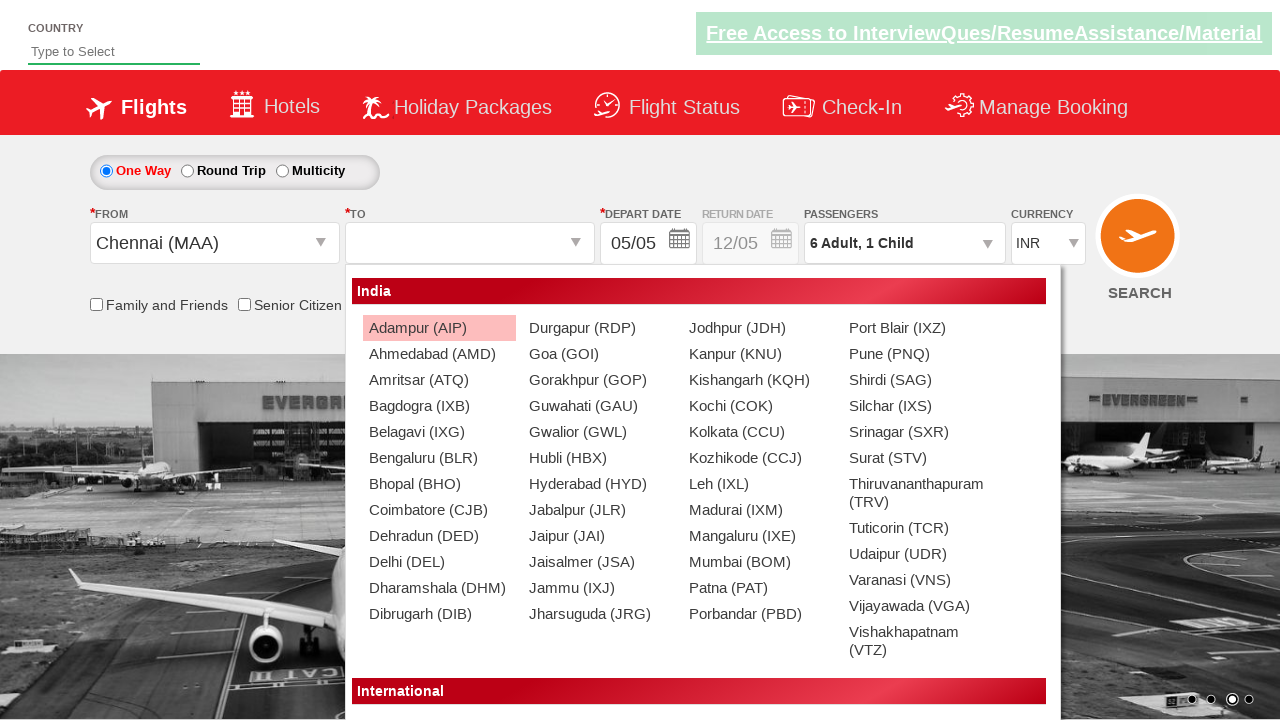

Selected Bangalore (BLR) as destination station at (439, 458) on xpath=//div[@id='glsctl00_mainContent_ddl_destinationStation1_CTNR'] //a[@value=
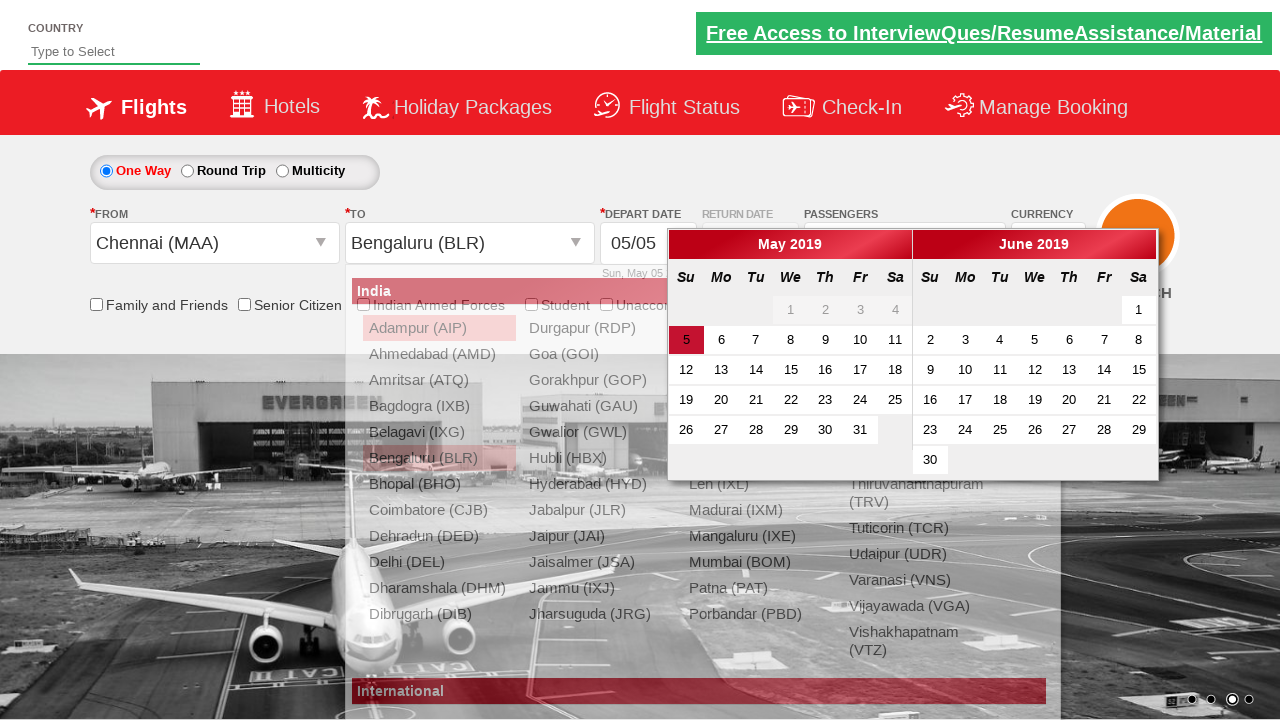

Filled auto-suggest field with 'ind' on #autosuggest
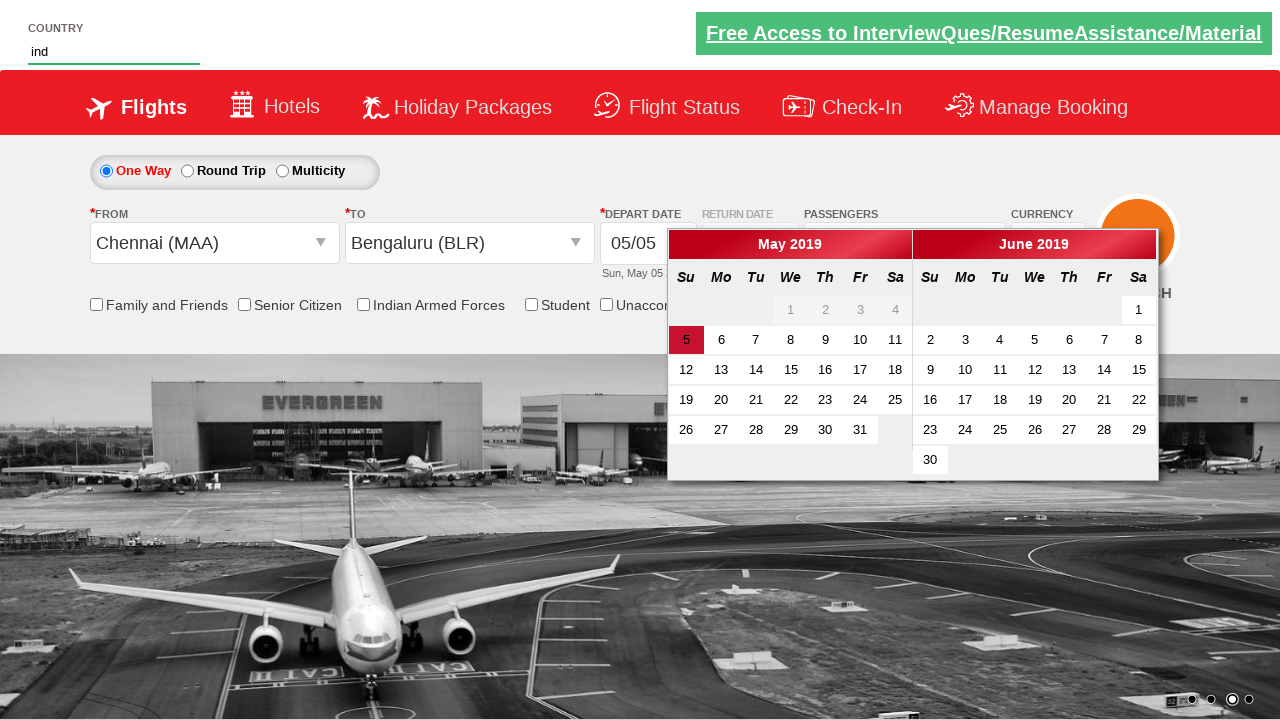

Auto-suggest dropdown options loaded
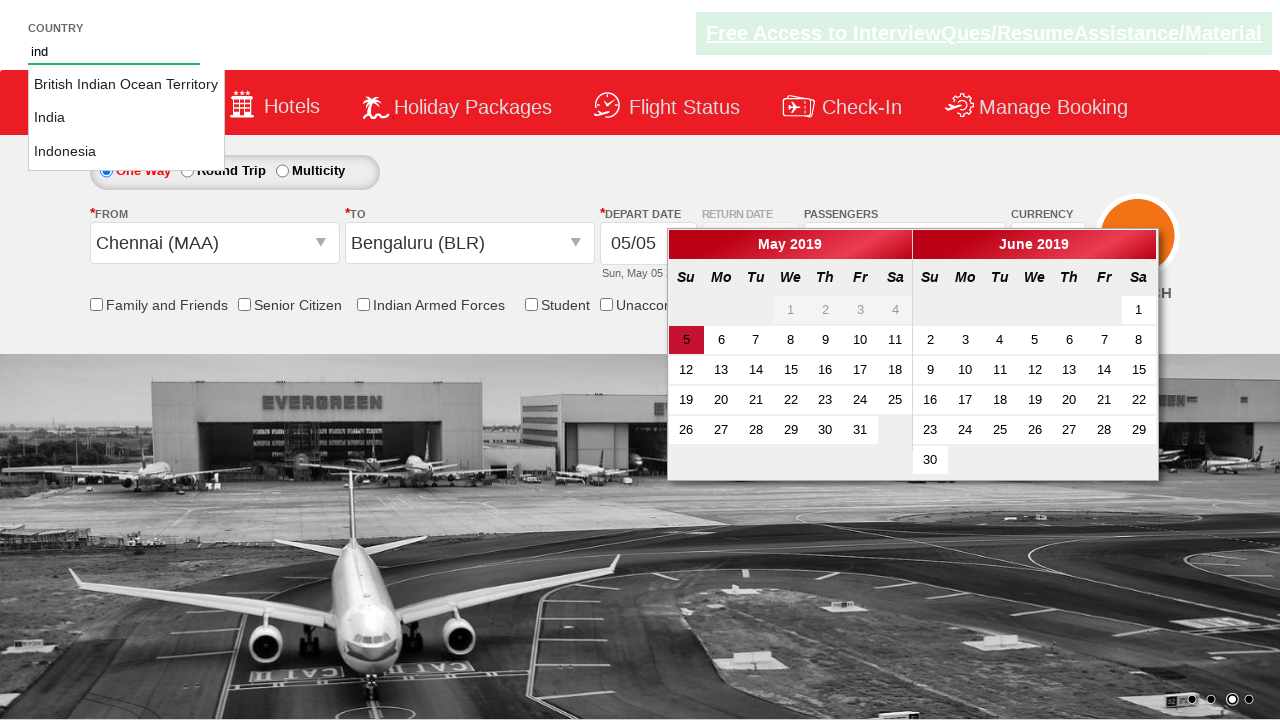

Selected 'India' from auto-suggest dropdown at (126, 118) on li.ui-menu-item a >> nth=1
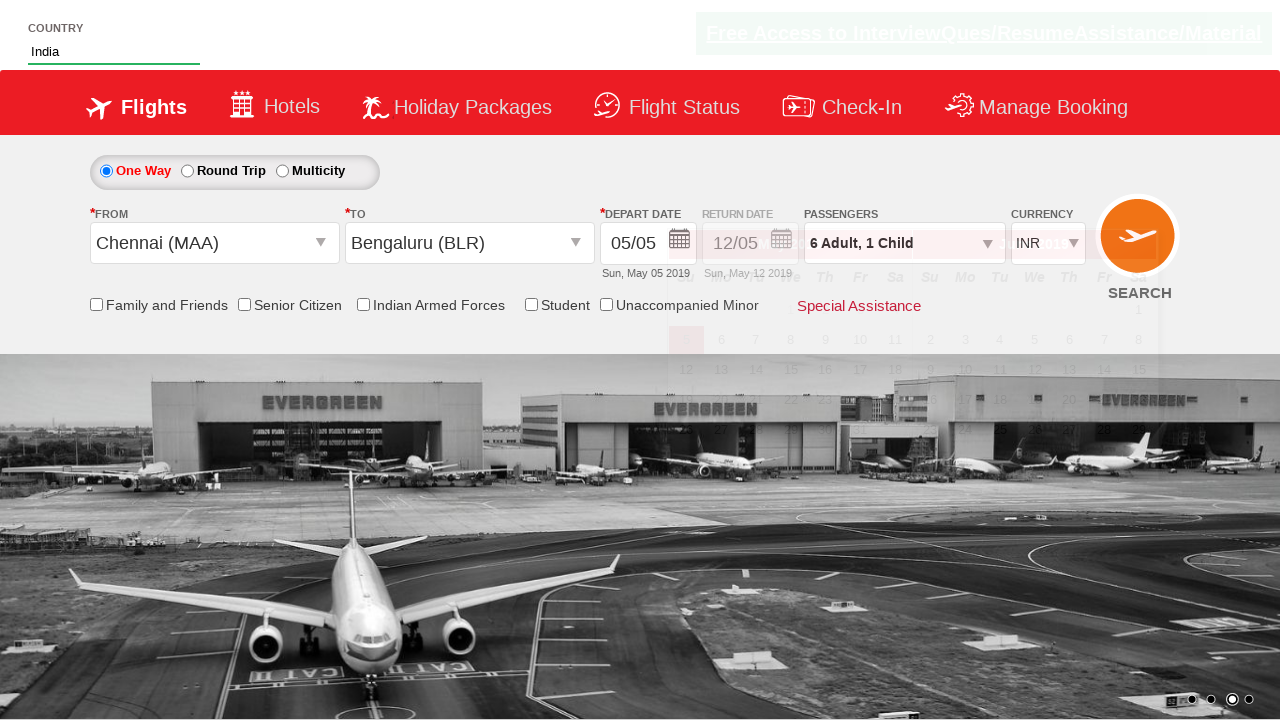

Clicked Search button to submit flight booking form at (1140, 245) on input[value='Search']
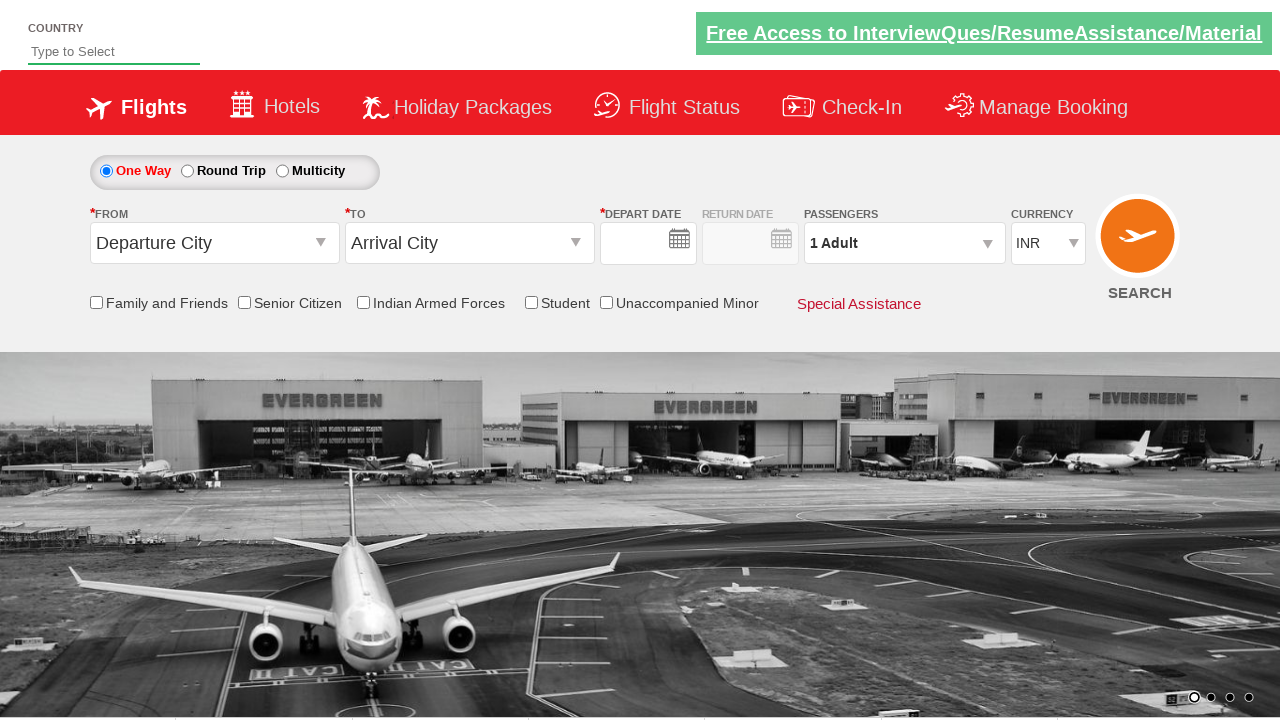

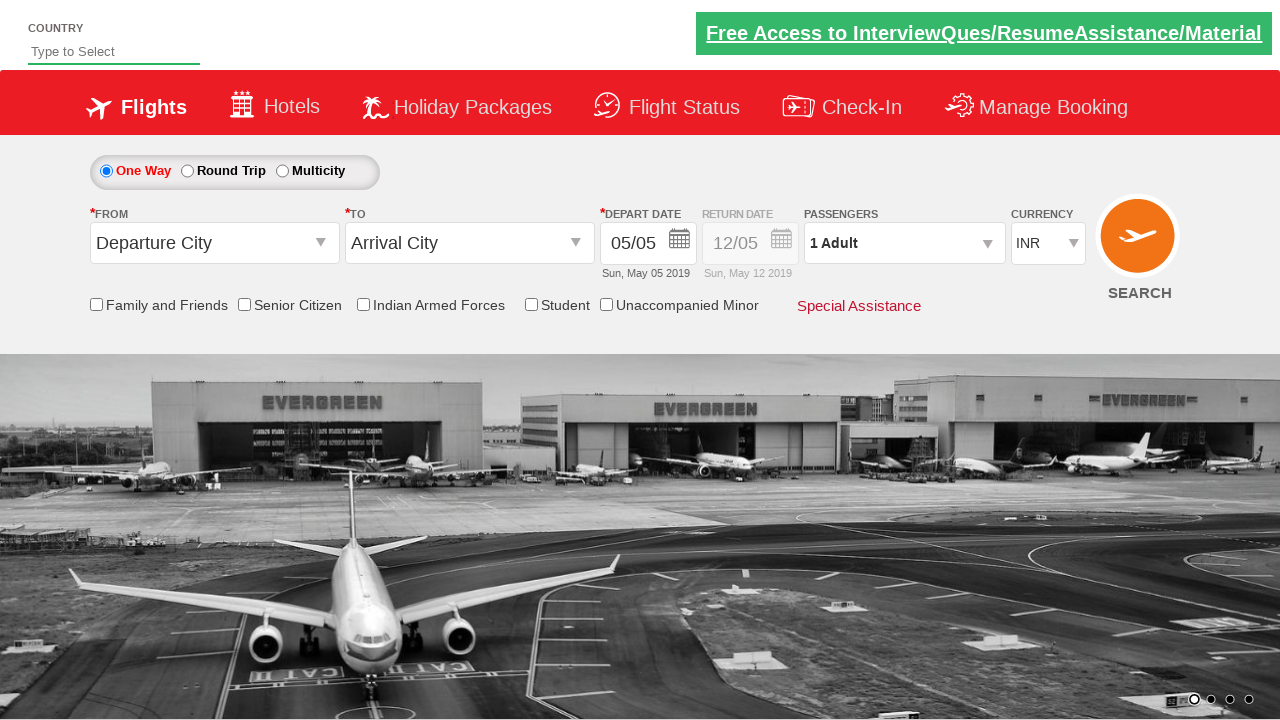